Tests navigation to the registration page by clicking the registration link from the homepage and verifying the URL changes to the registration page.

Starting URL: https://qa.koel.app/

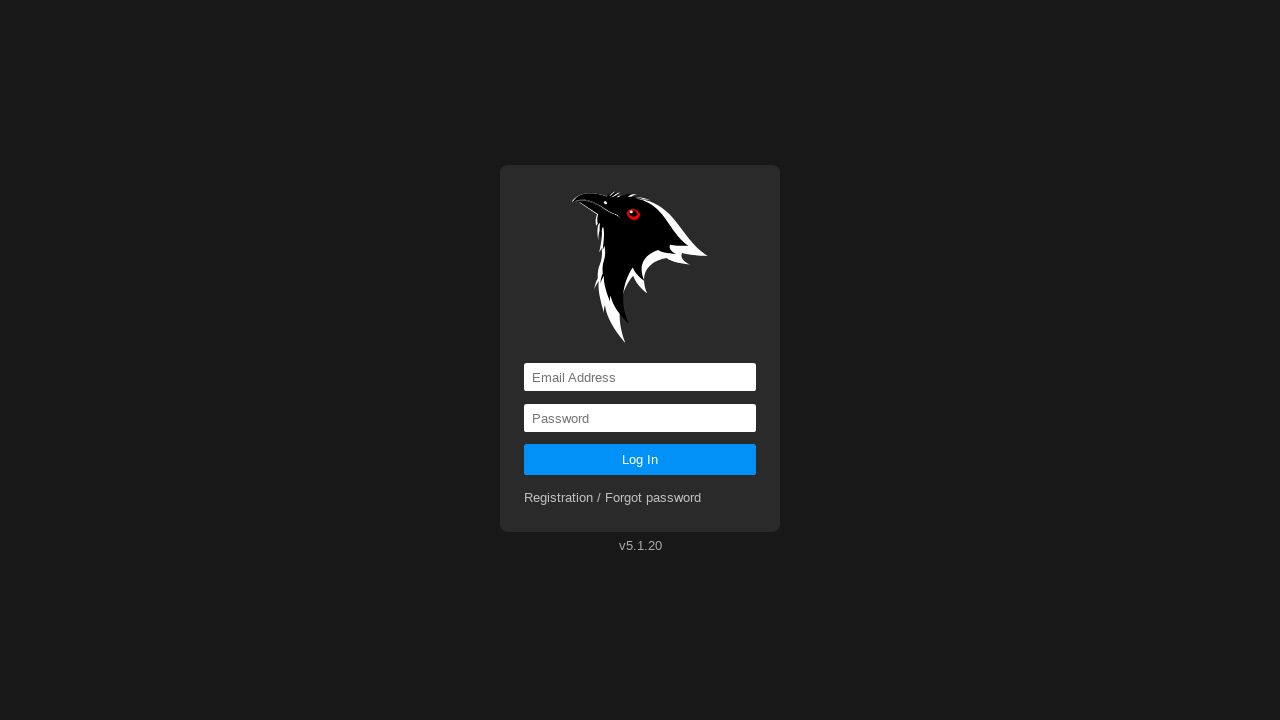

Clicked on the registration link at (613, 498) on a[href='registration']
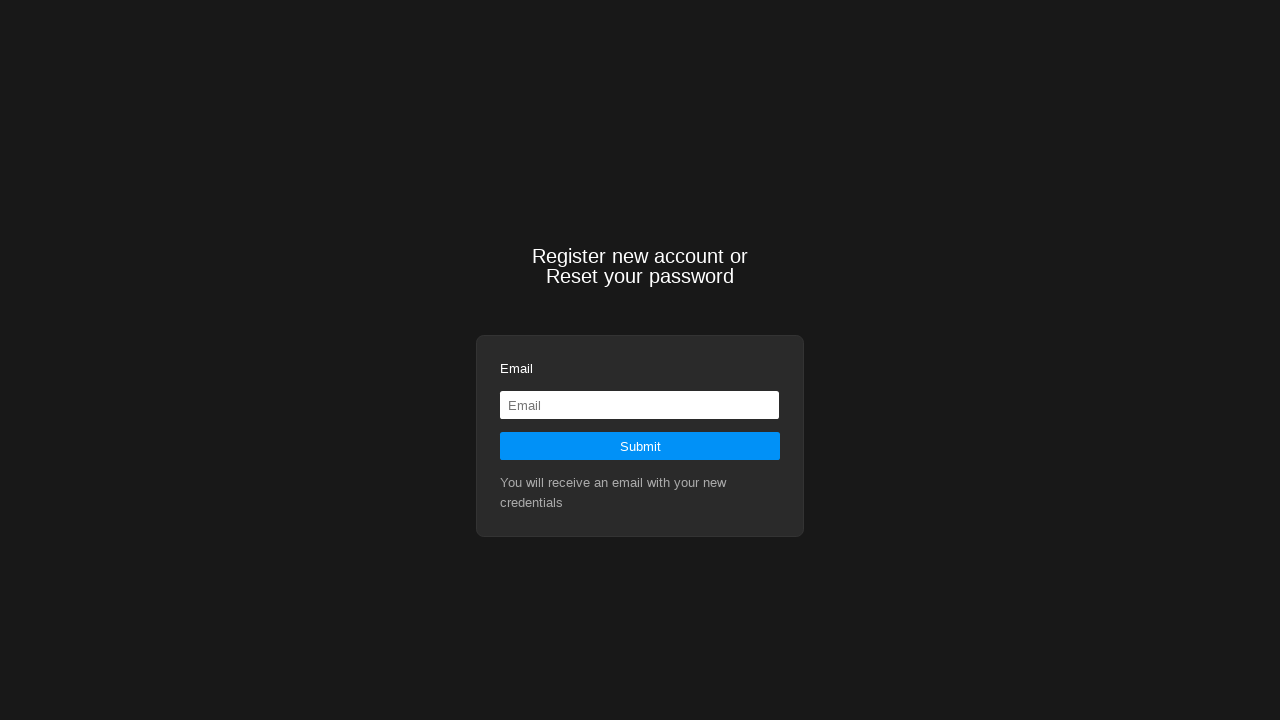

Verified navigation to registration page at https://qa.koel.app/registration
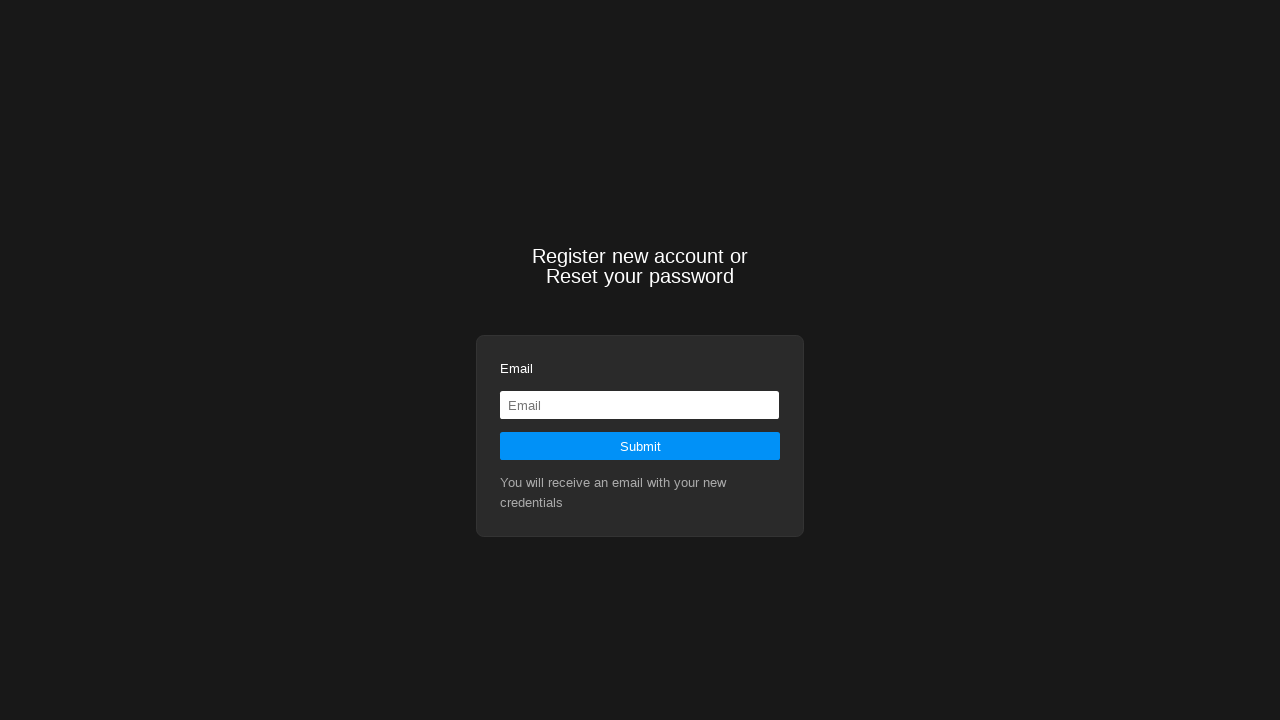

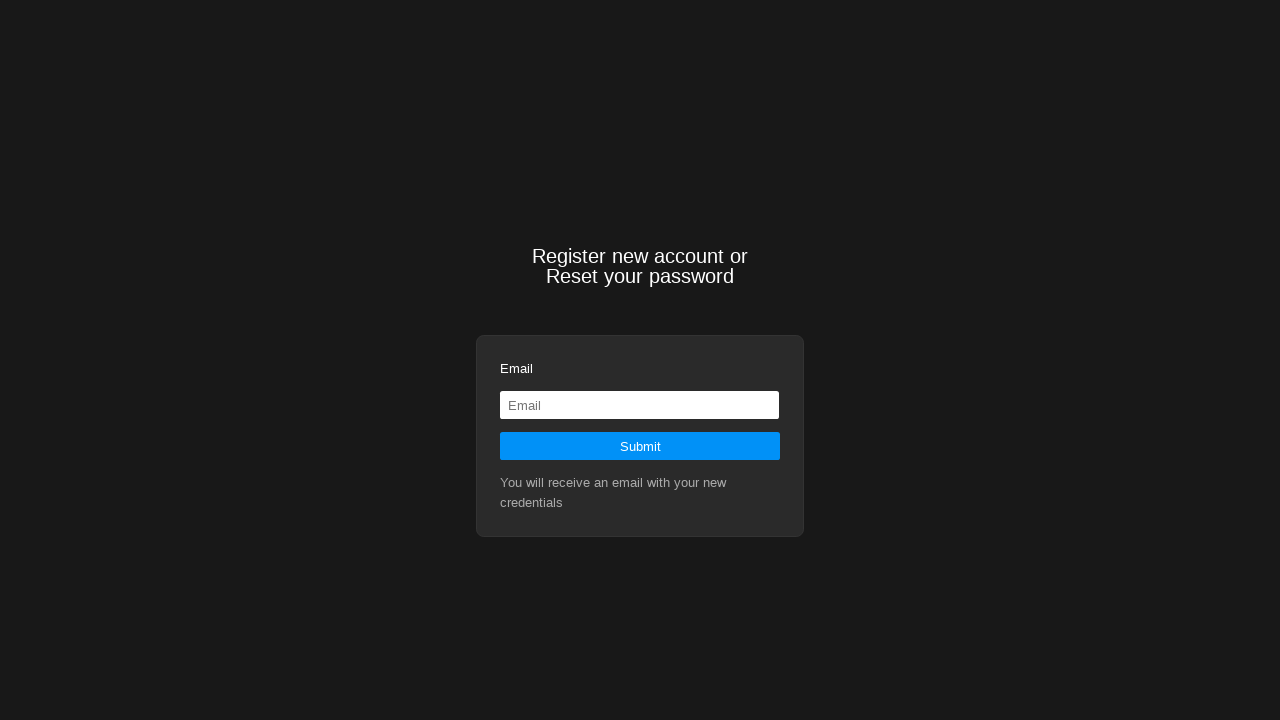